Tests keyboard shortcut functionality by sending Ctrl+A (or Cmd+A) to select all content on the page

Starting URL: http://intershop2.skillbox.ru

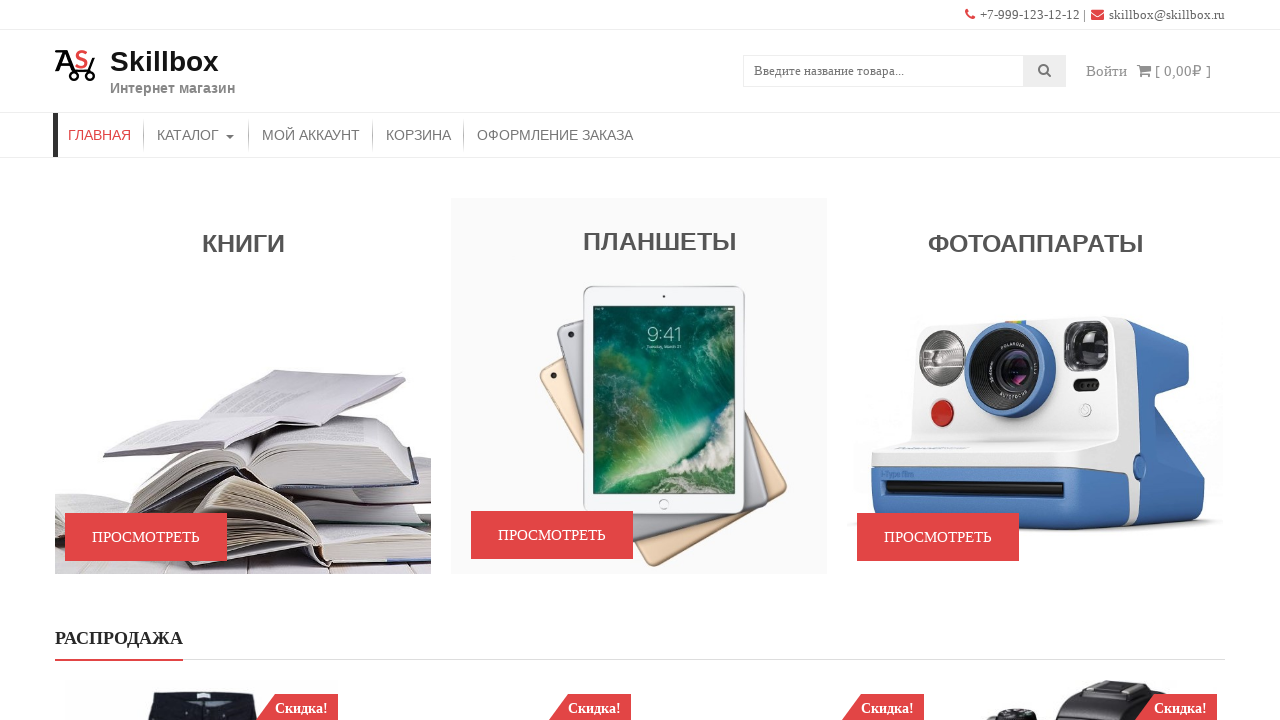

Navigated to http://intershop2.skillbox.ru
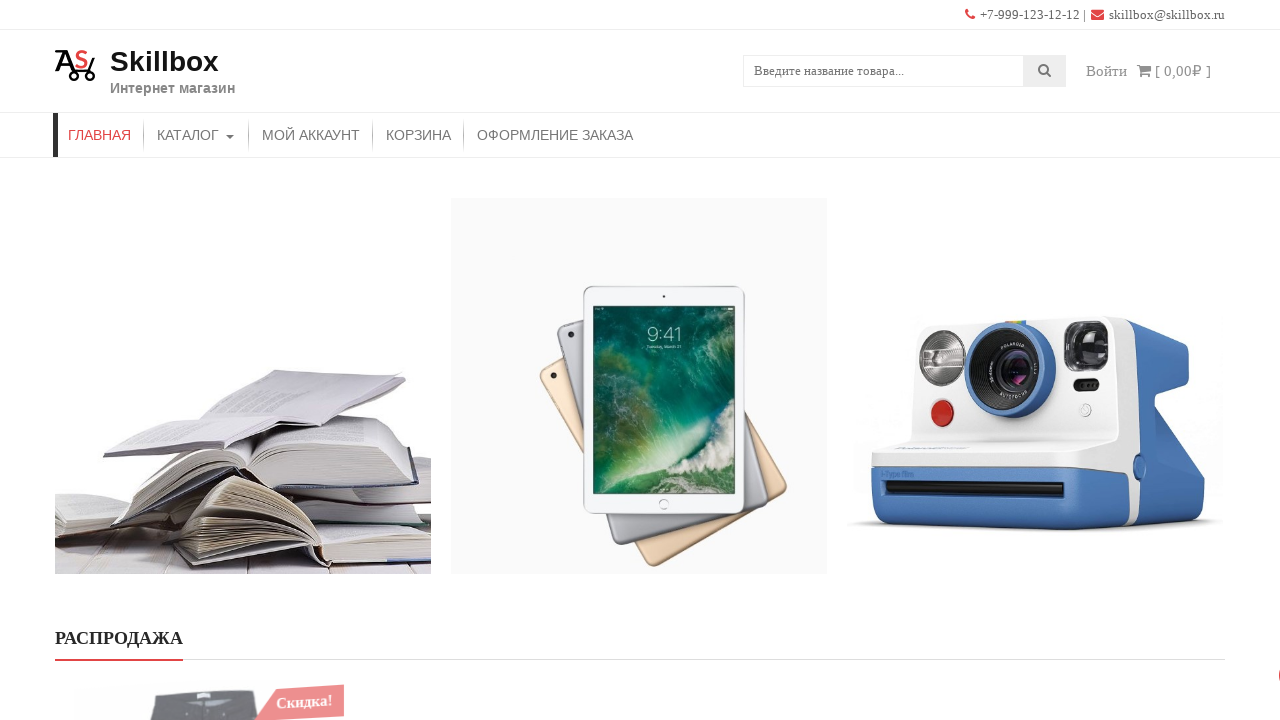

Pressed Ctrl+A to select all content on the page
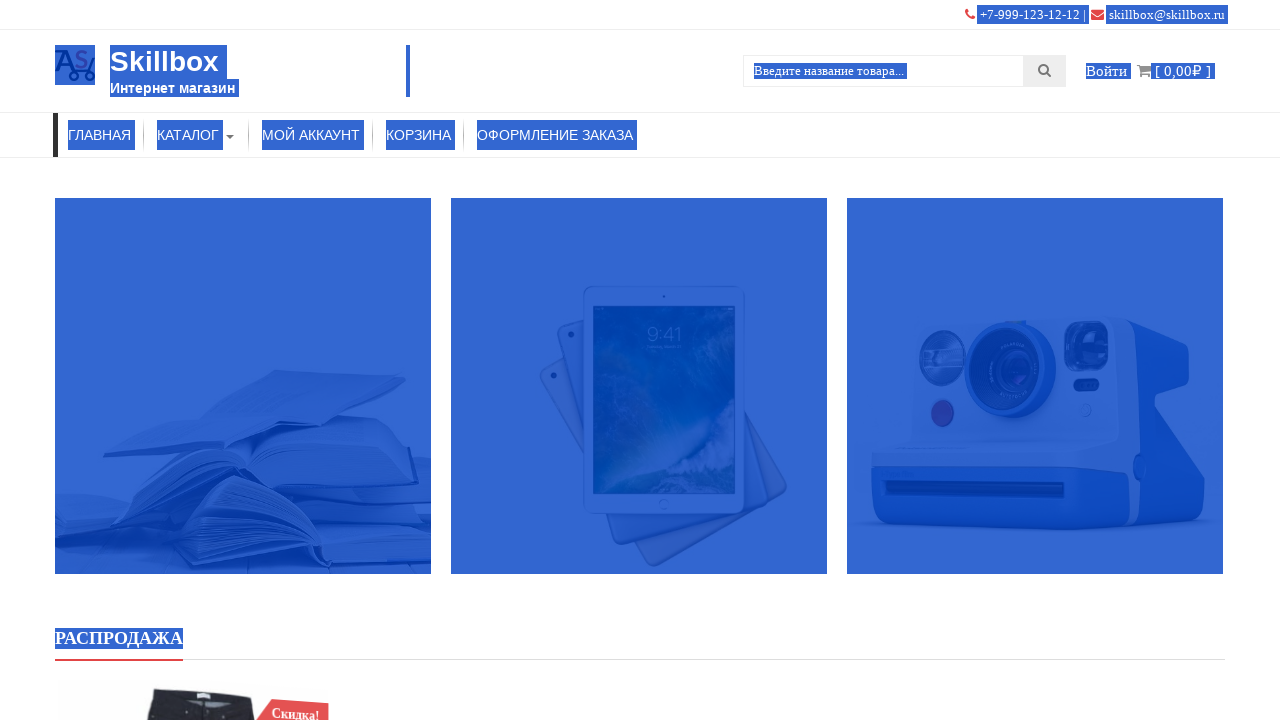

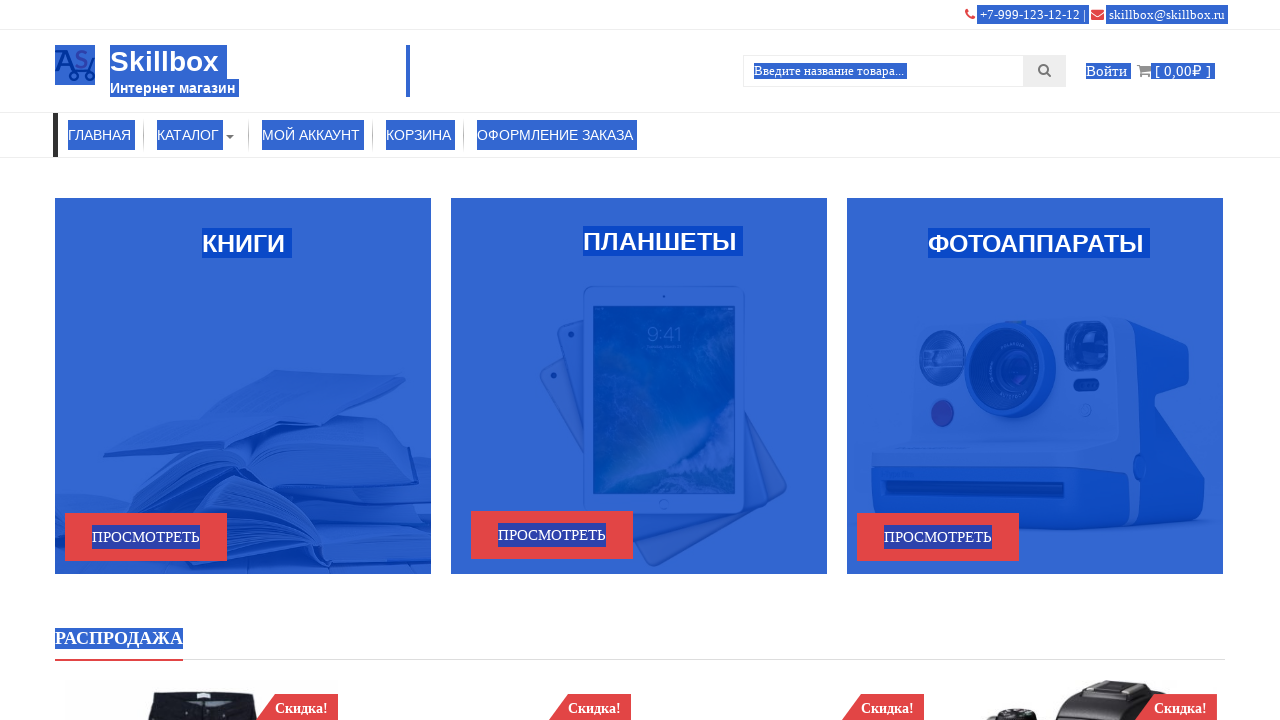